Tests iframe navigation by clicking a tab, switching into nested iframes, filling a text input with a name, then switching back to the main content and clicking on a WebTable link.

Starting URL: https://demo.automationtesting.in/Frames.html

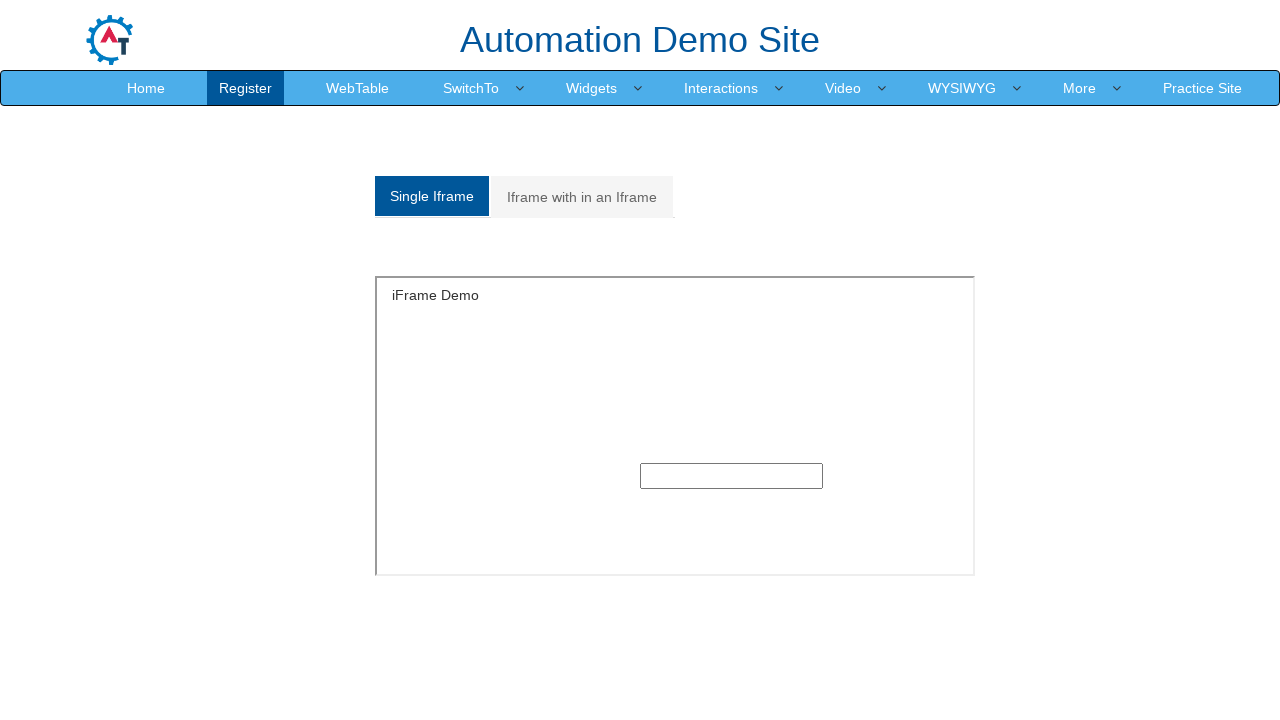

Clicked on the second tab to navigate to nested iframe content at (582, 197) on (//a[@data-toggle='tab'])[2]
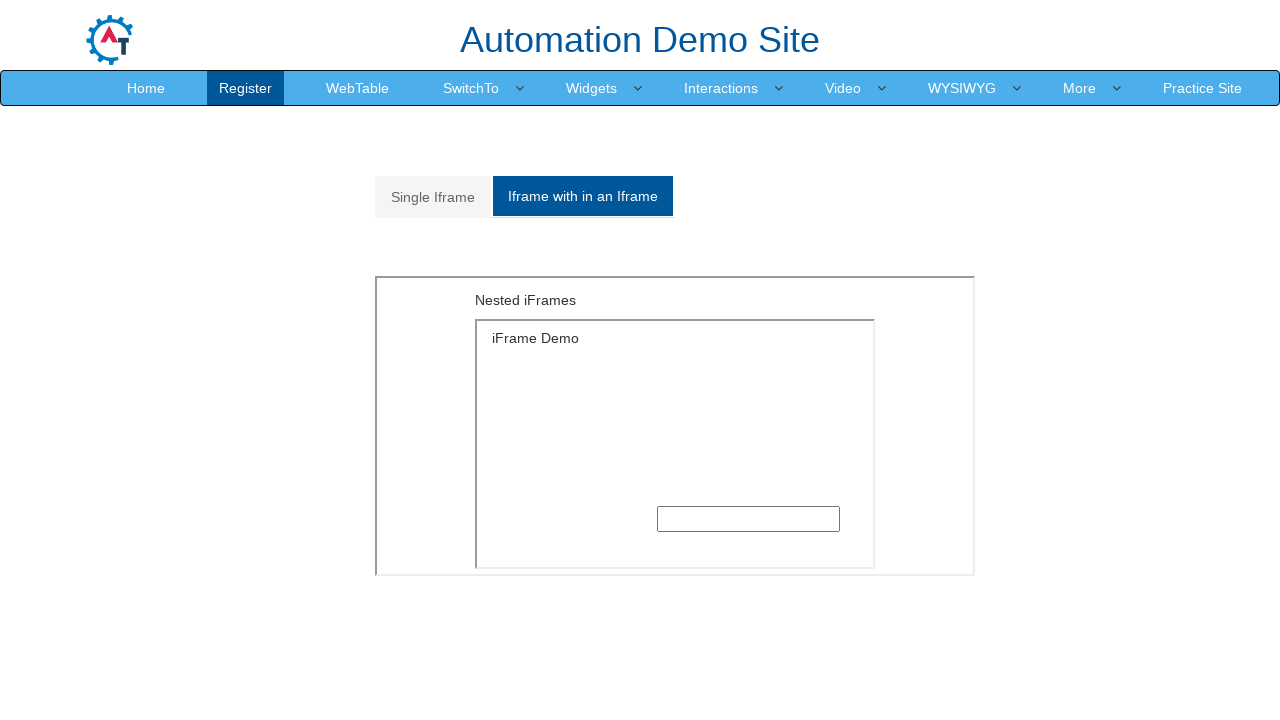

Waited for iframe content to load
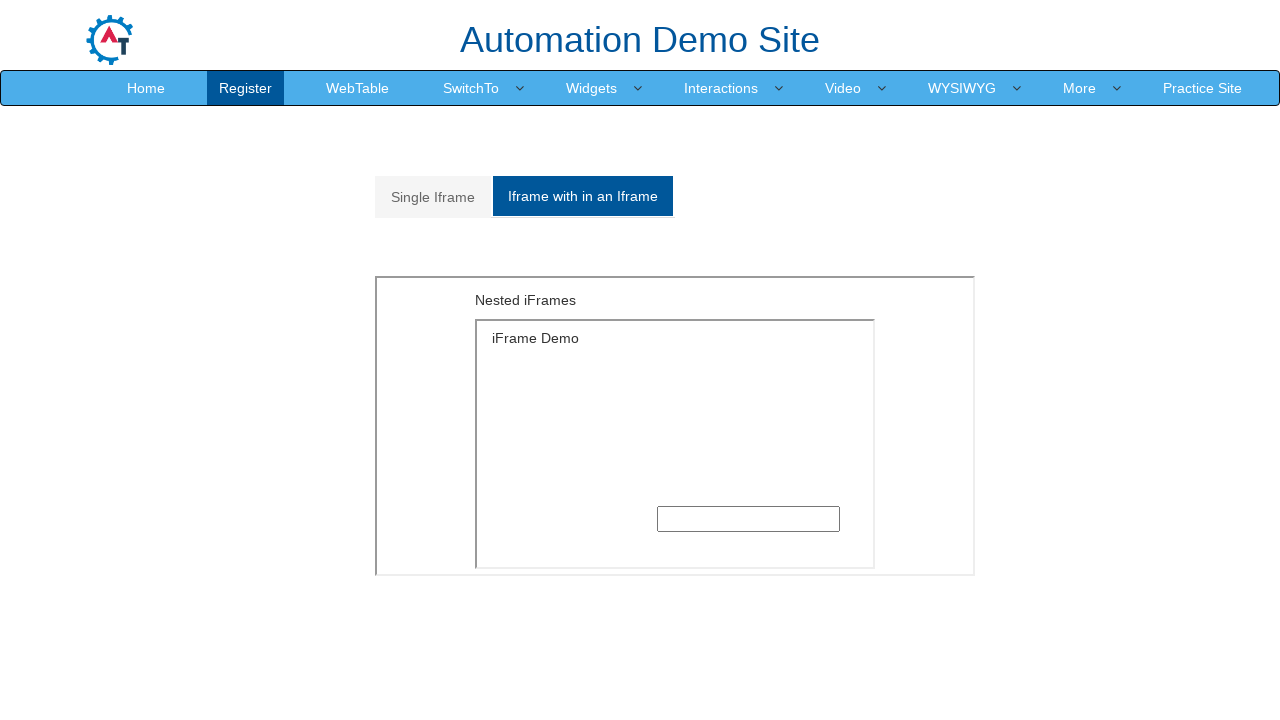

Located the outer iframe (index 1)
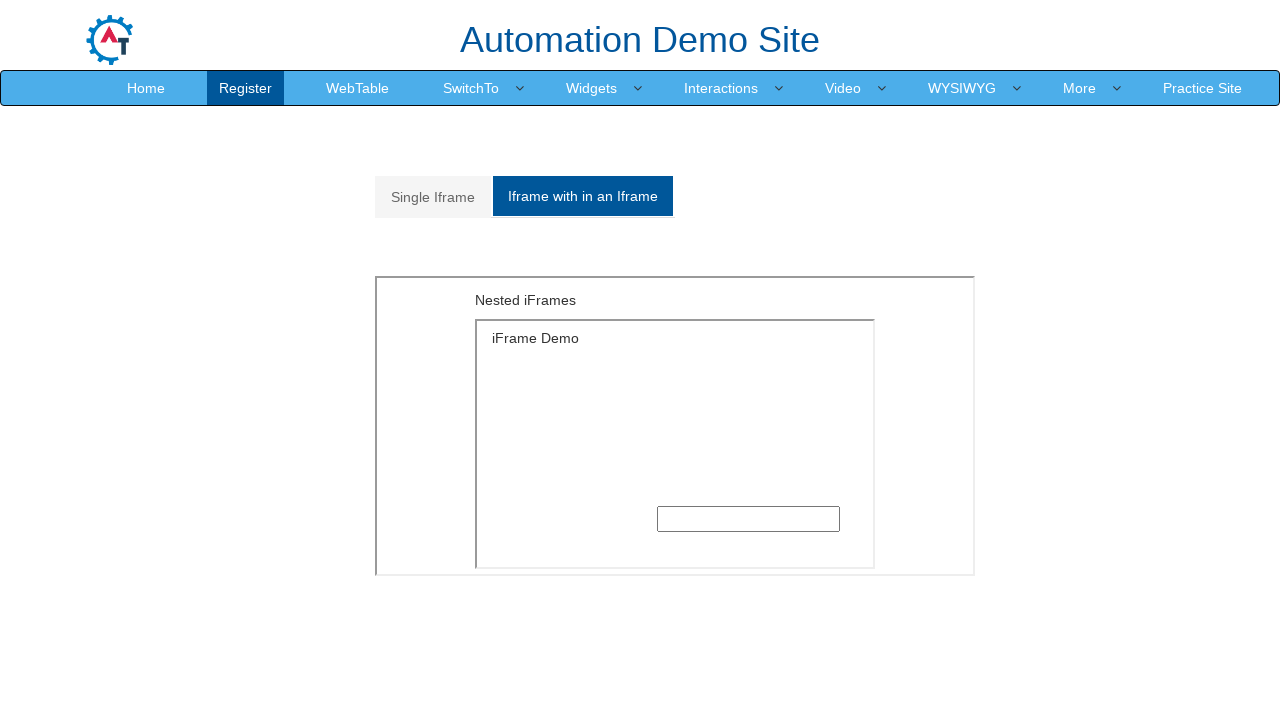

Located the inner iframe within the outer iframe
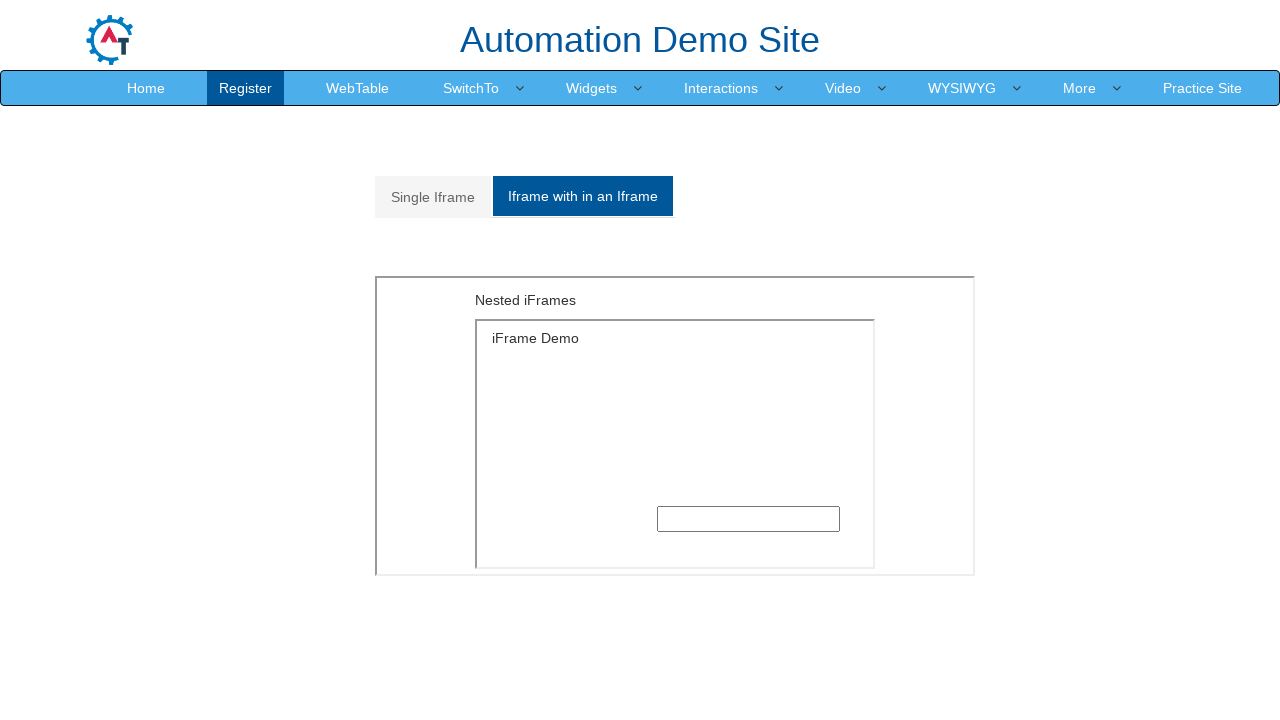

Filled text input with 'anil' in the nested iframe on iframe >> nth=1 >> internal:control=enter-frame >> iframe >> nth=0 >> internal:c
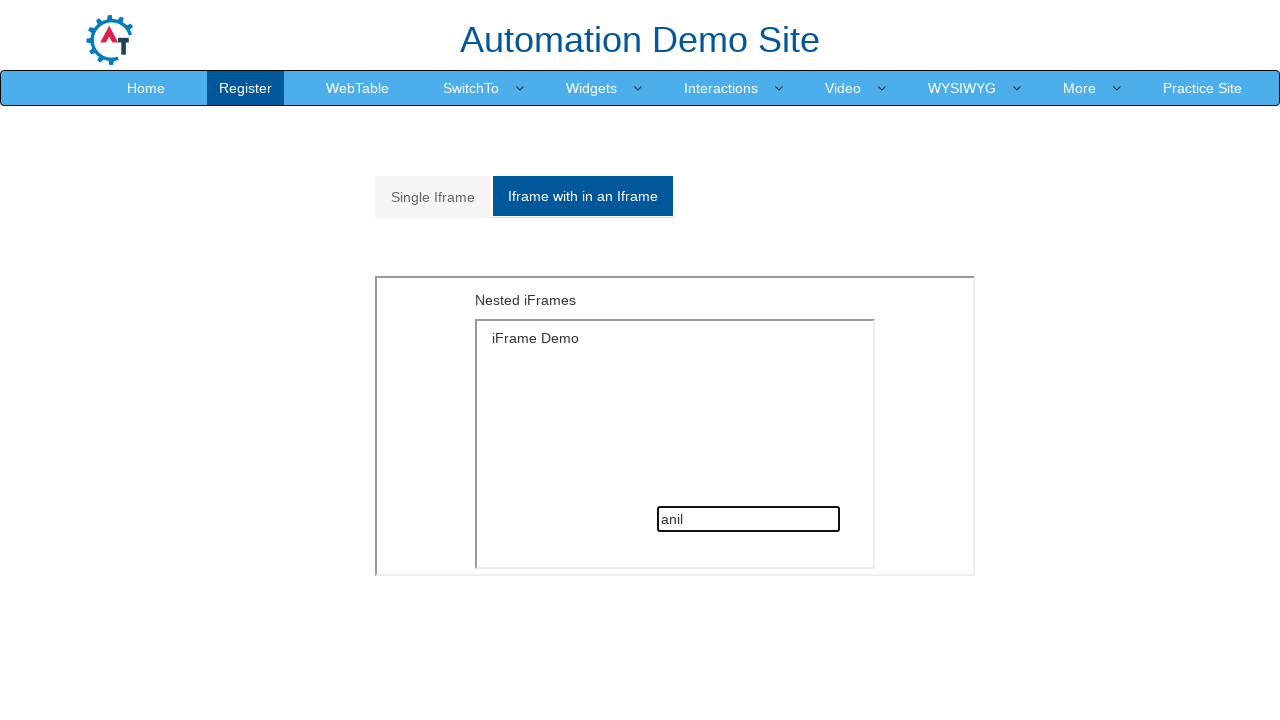

Waited for the text input action to complete
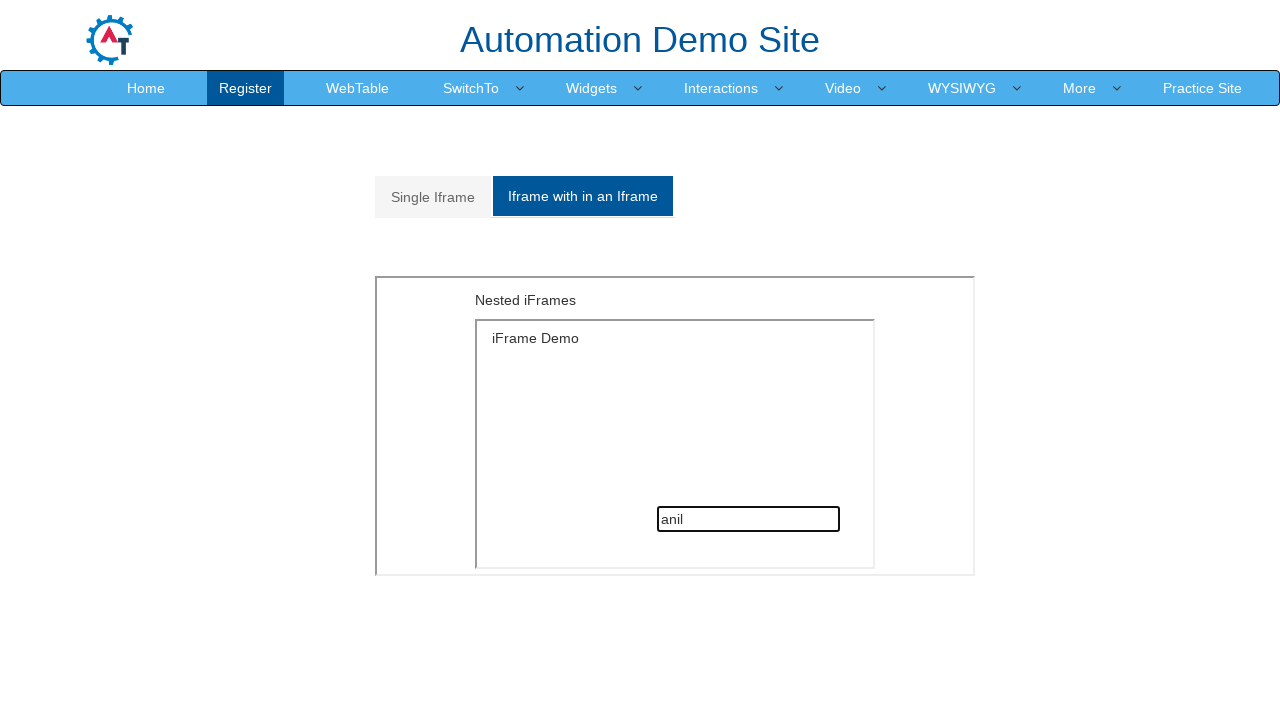

Clicked on the WebTable link in main content at (358, 88) on xpath=//a[contains(text(),'WebTable')]
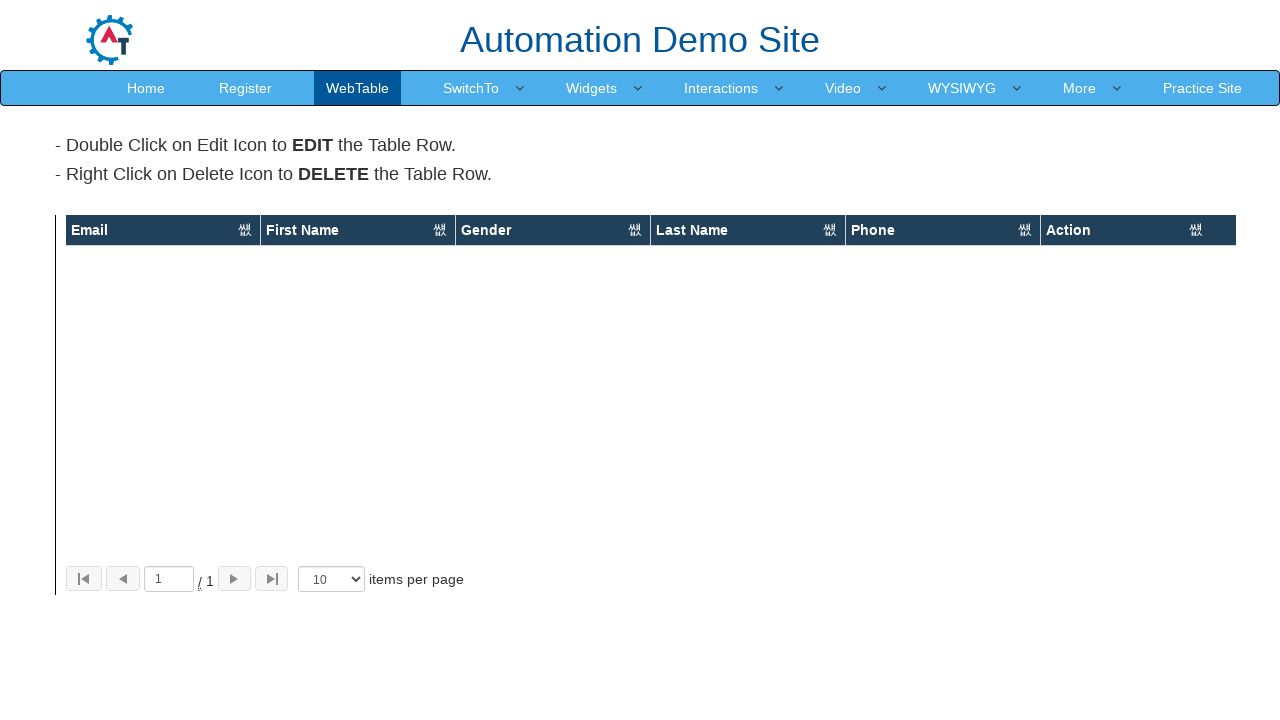

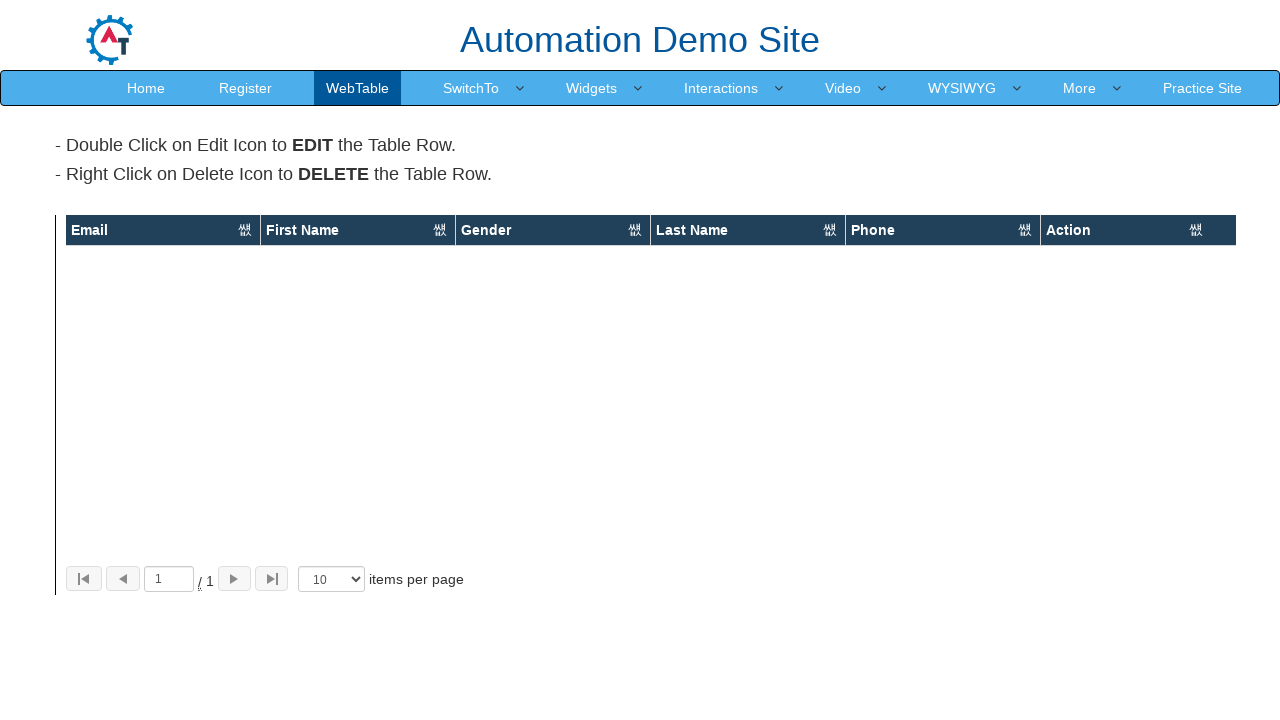